Navigates to the automation practice website and clicks on the "Basic Elements" link/button to access that section of the site.

Starting URL: http://automationbykrishna.com/

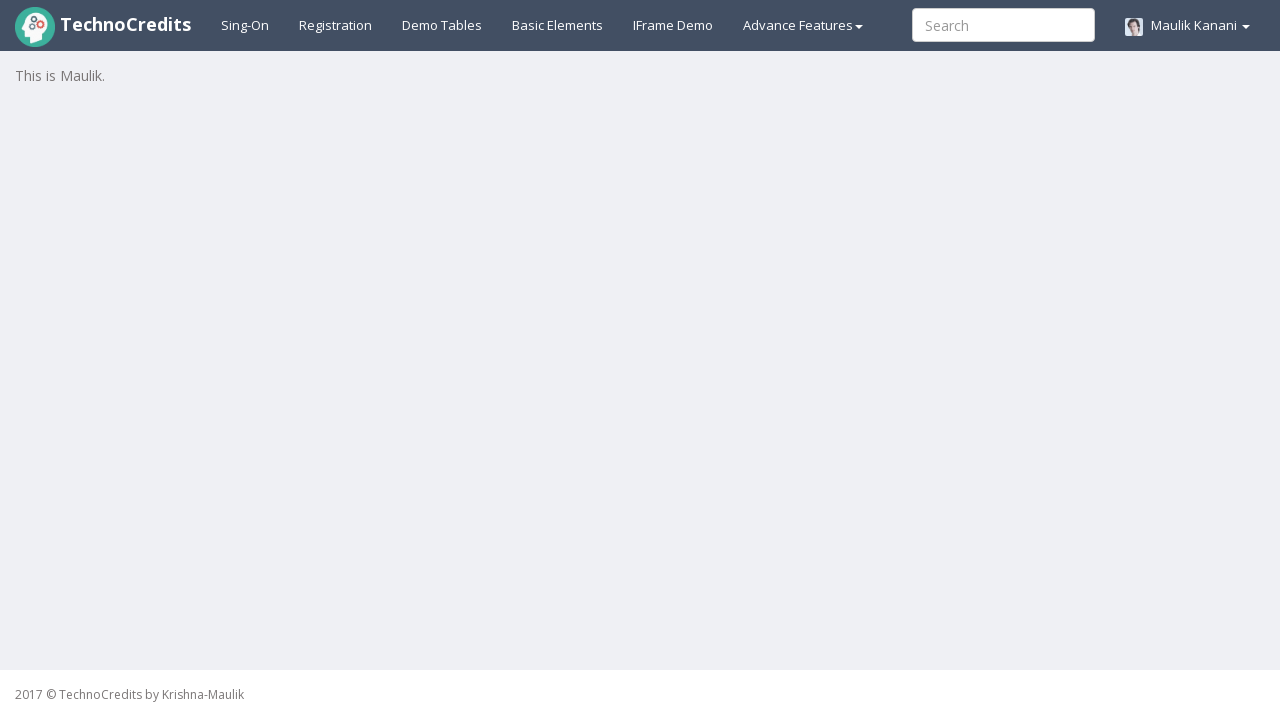

Navigated to automation practice website at http://automationbykrishna.com/
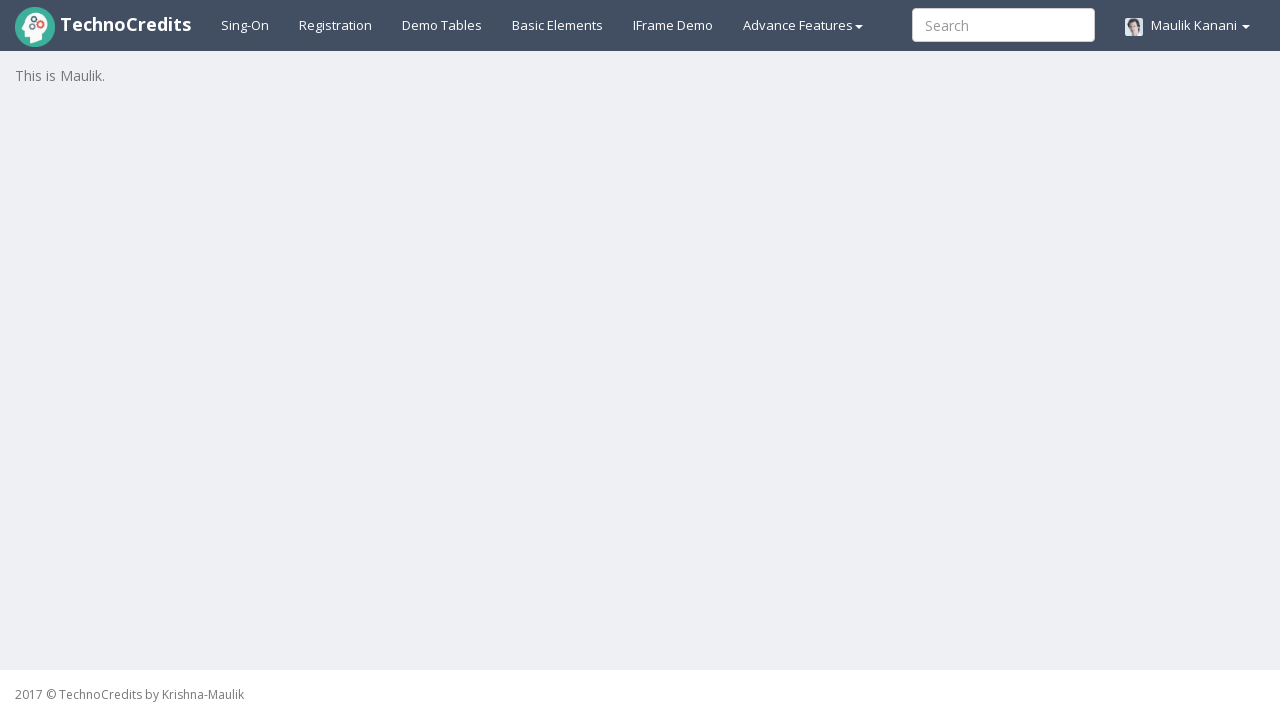

Clicked on the 'Basic Elements' link/button at (558, 25) on #basicelements
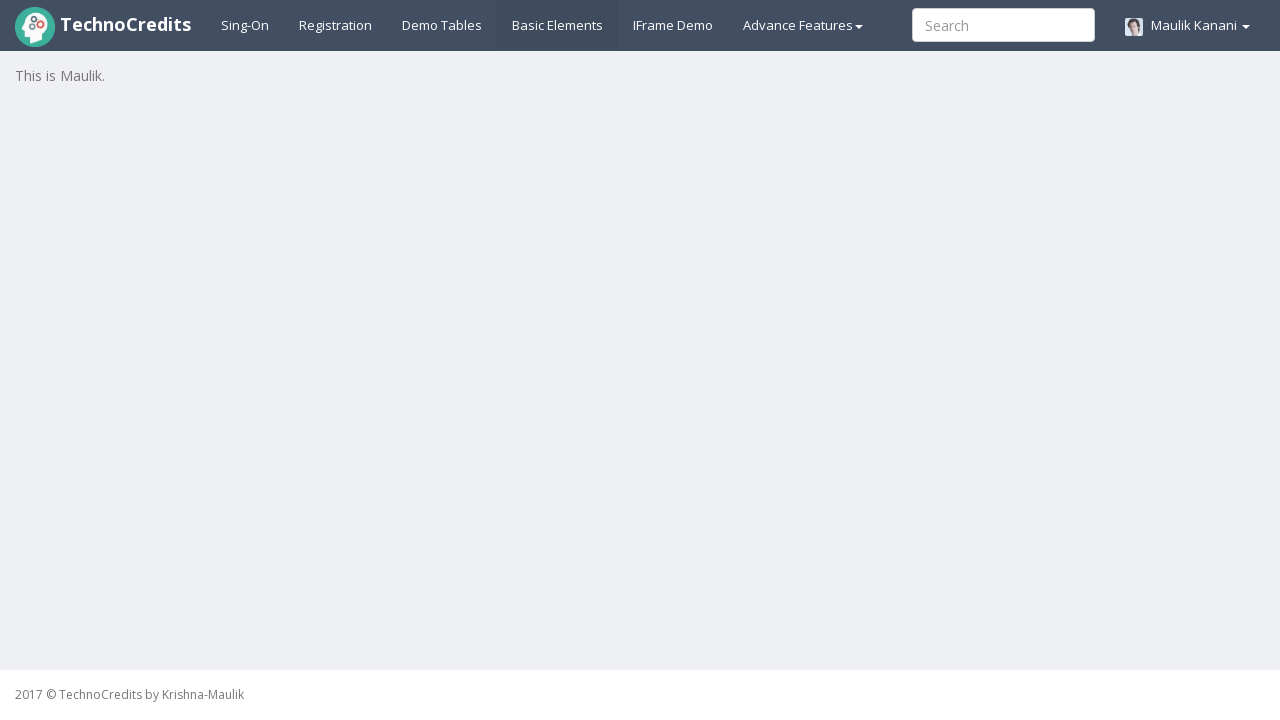

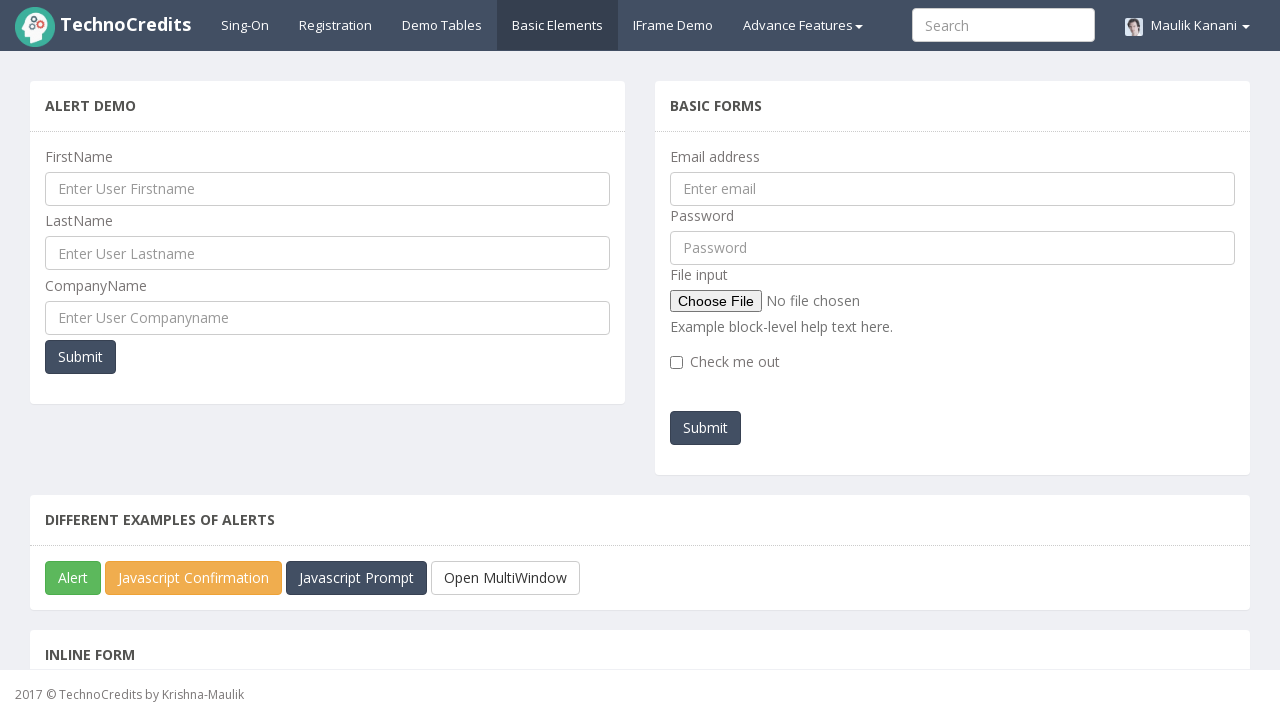